Tests form filling on Heroku signup page using various CSS selector formats to enter first name, last name, and email fields

Starting URL: https://signup.heroku.com/

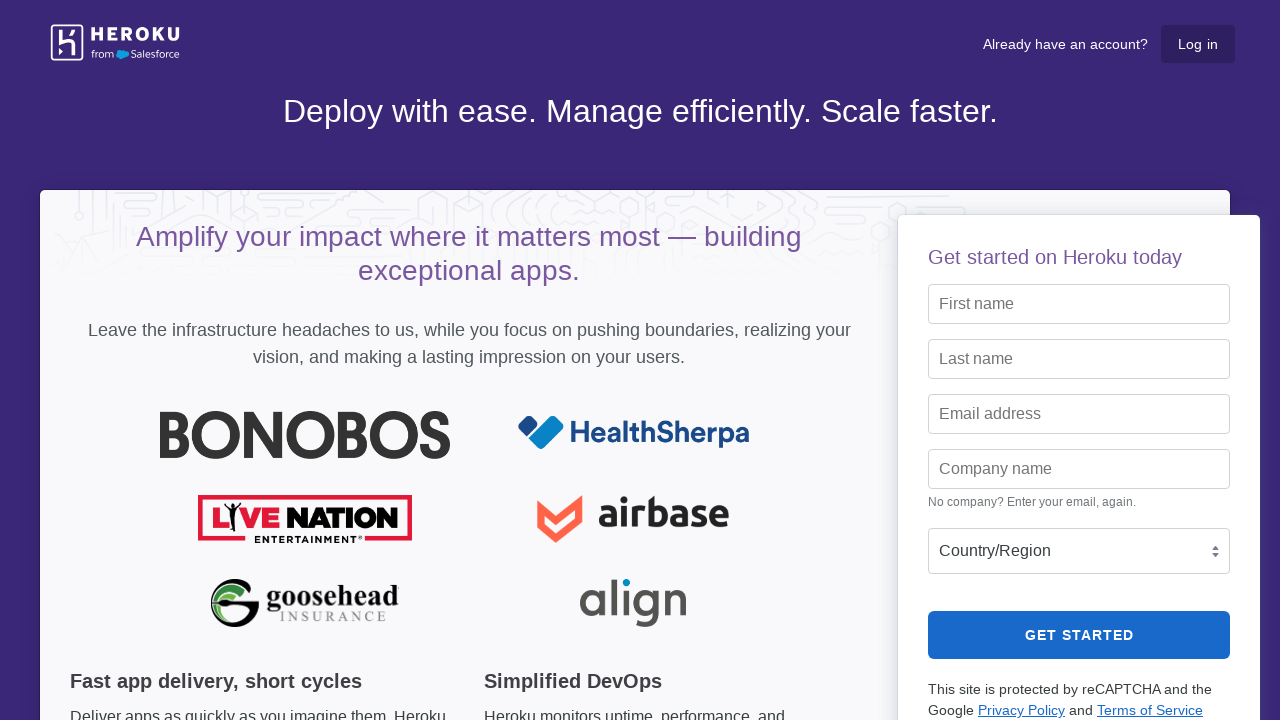

Filled first name field with 'Marcus' using CSS selector input#first_name on input#first_name
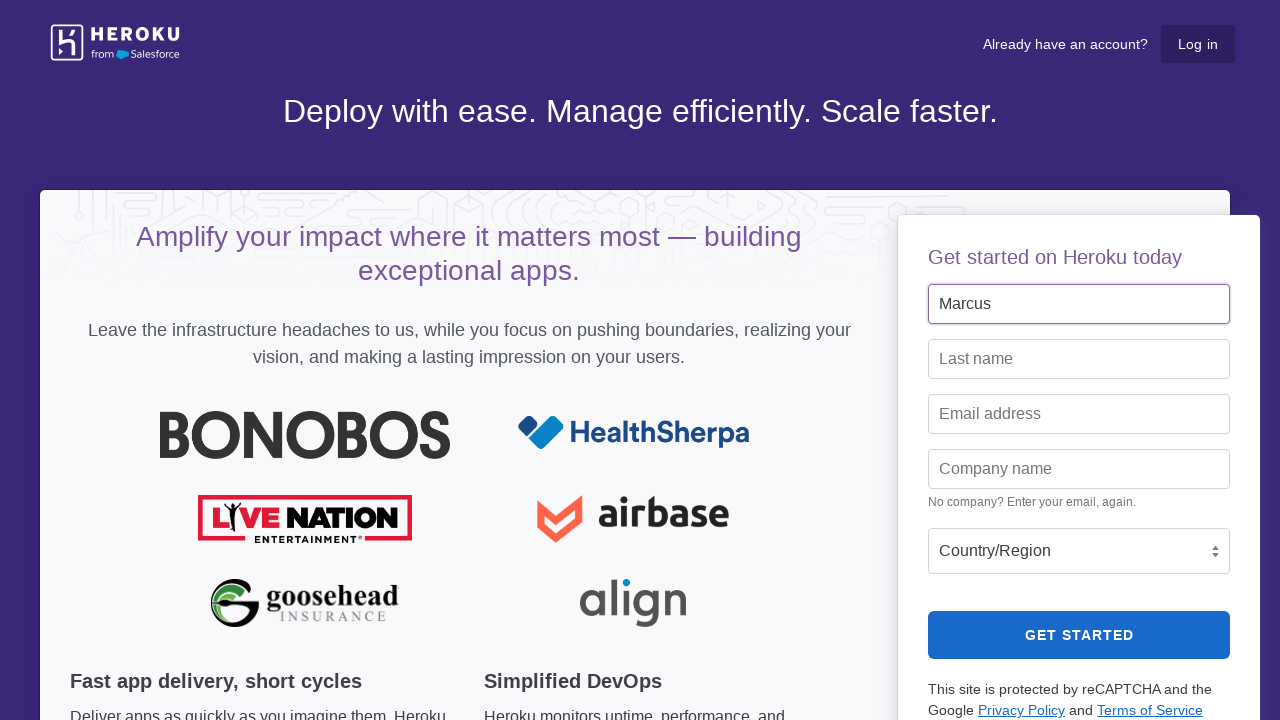

Filled last name field with 'Rodriguez' using CSS selector input[name=last_name] on input[name=last_name]
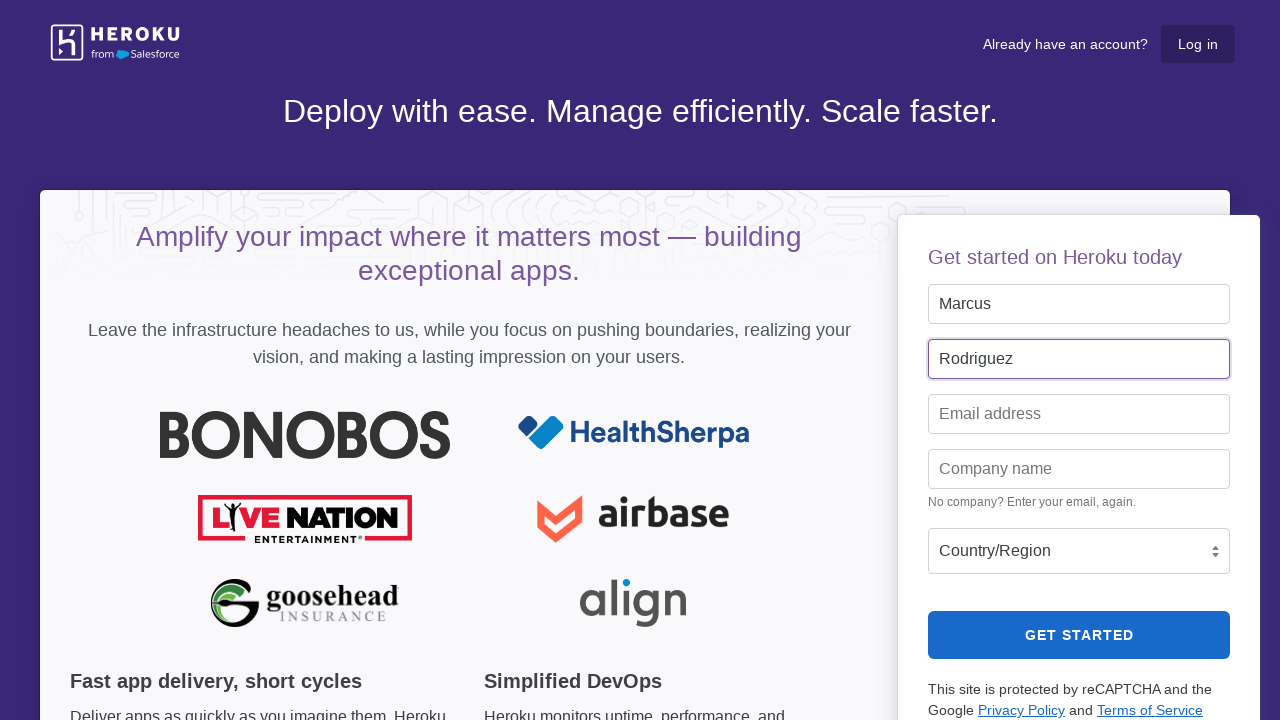

Filled email field with 'marcus.rodriguez@testmail.com' using CSS selector input#email on input#email
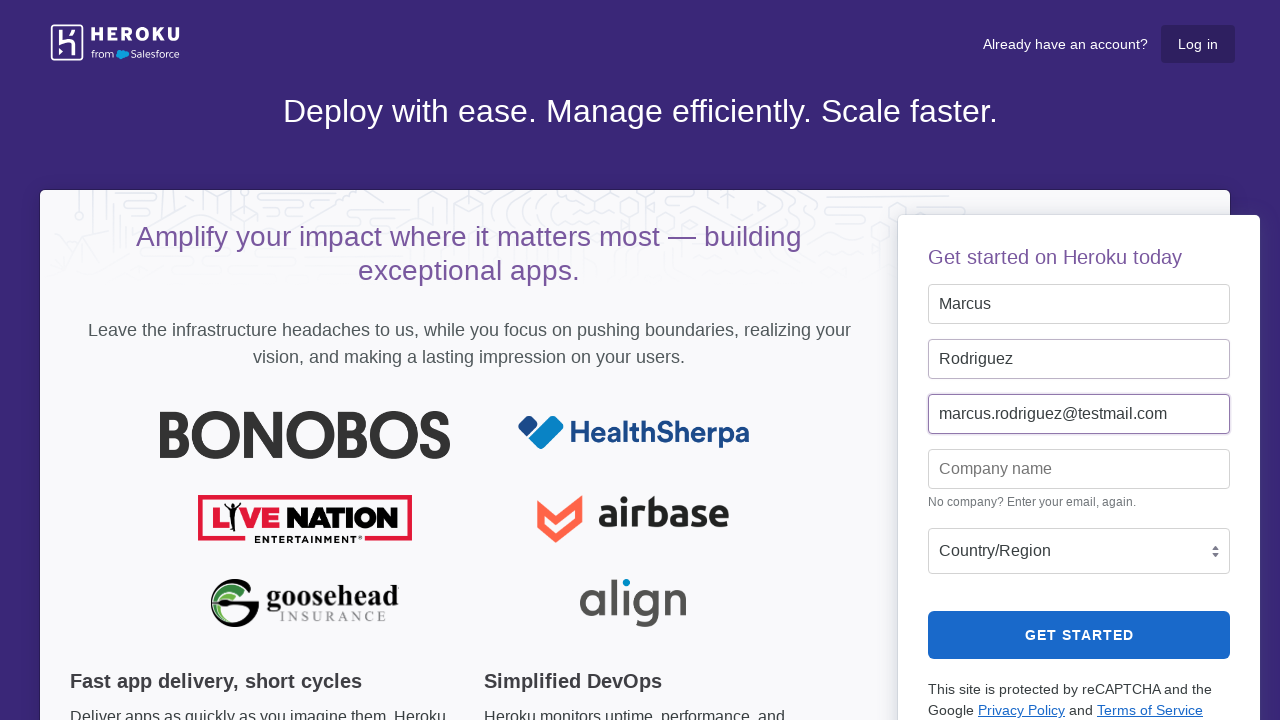

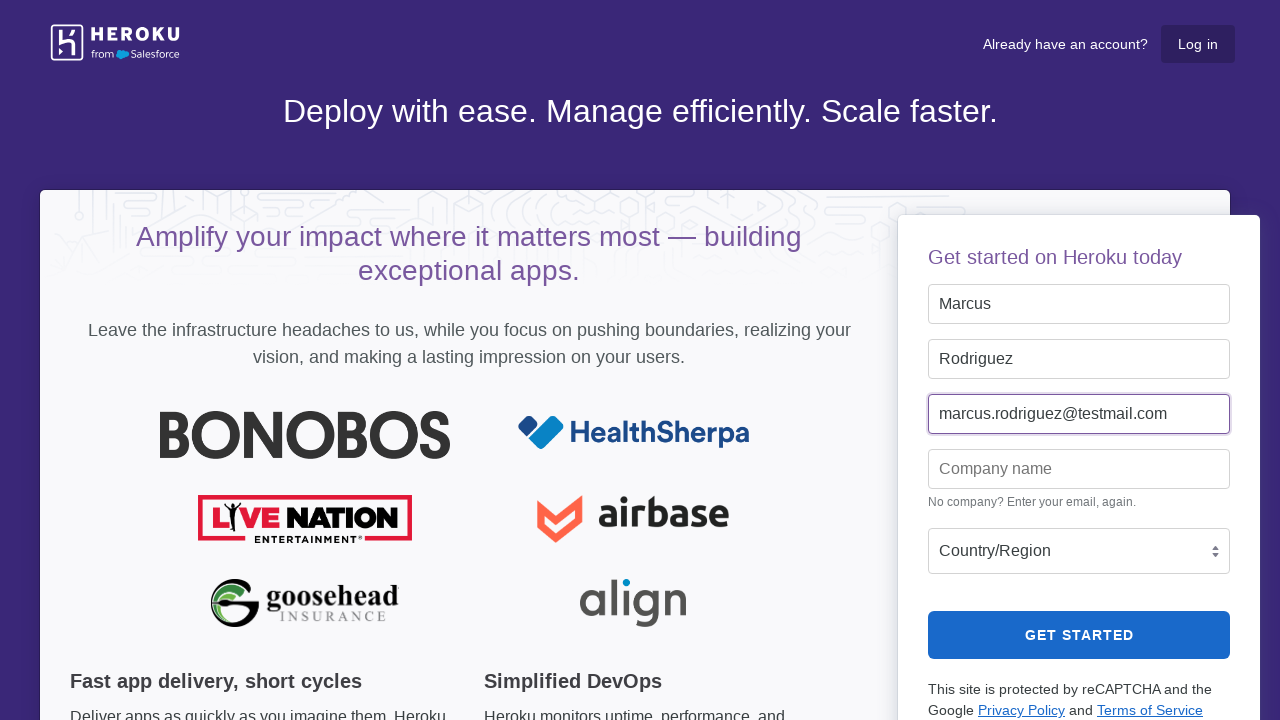